Tests window switching functionality by clicking a button that opens a new window and switching to it

Starting URL: https://demoqa.com/browser-windows

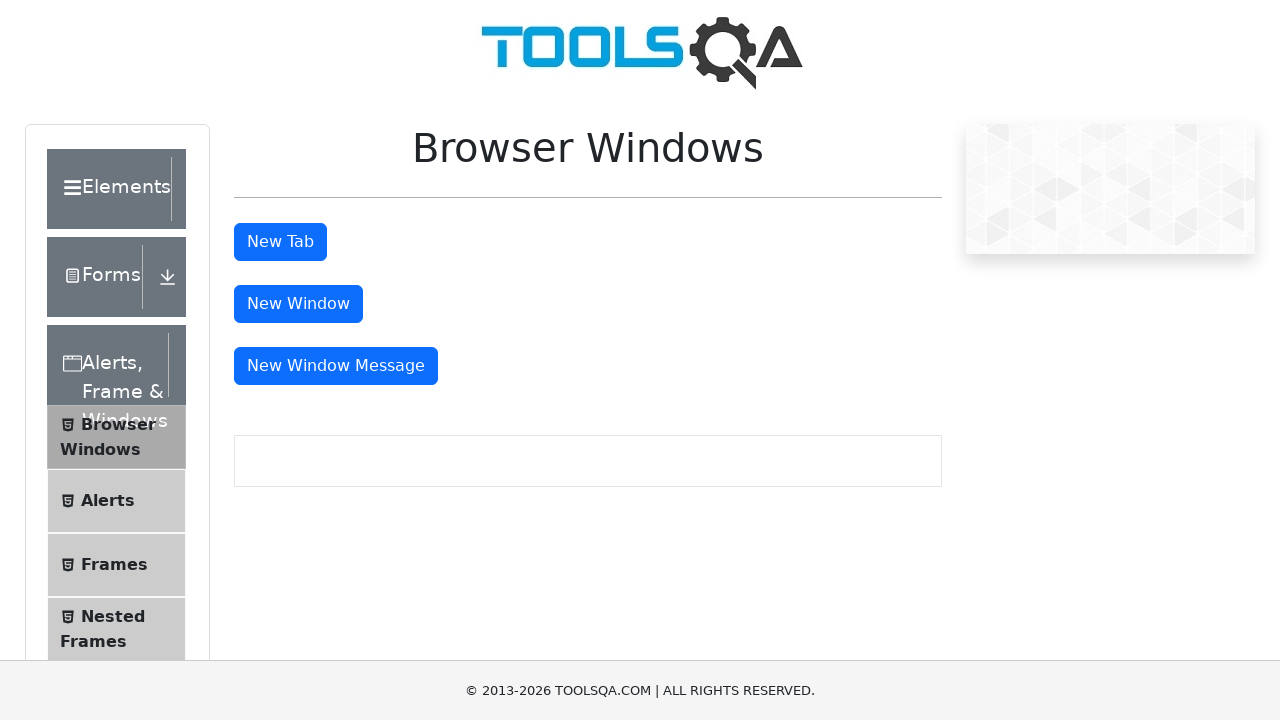

Stored reference to main window
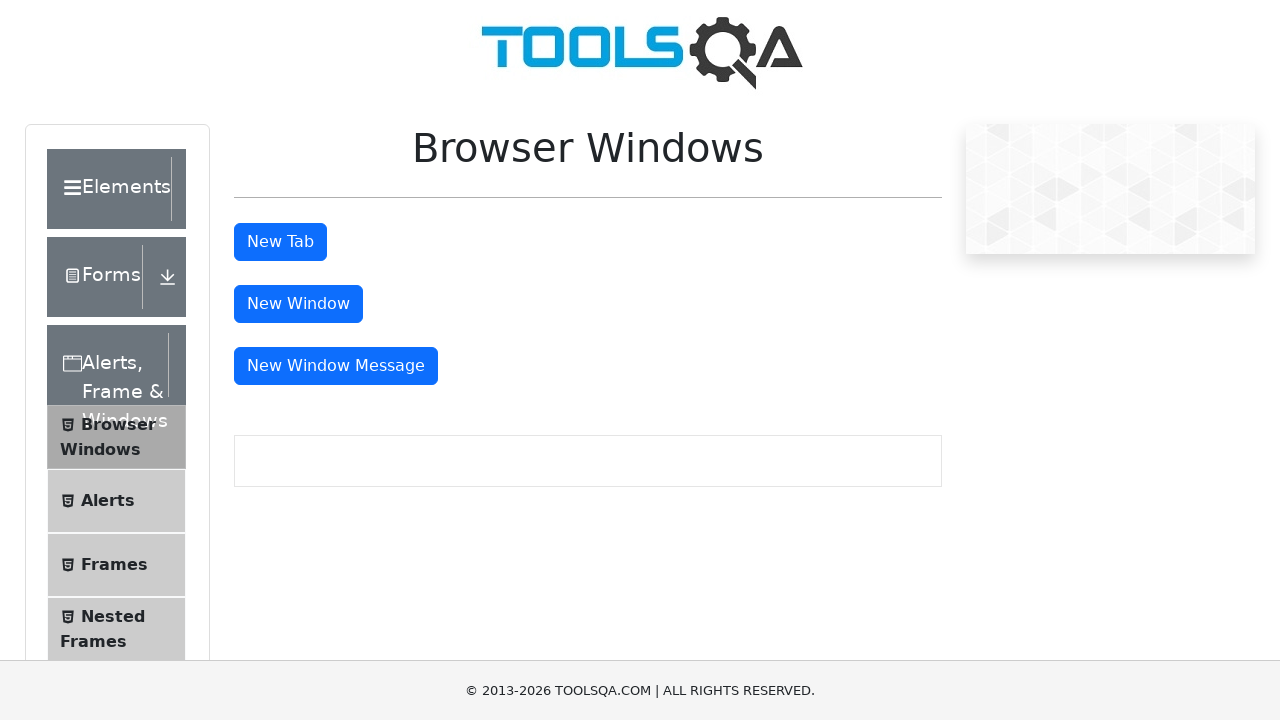

Scrolled down 250 pixels to reveal button
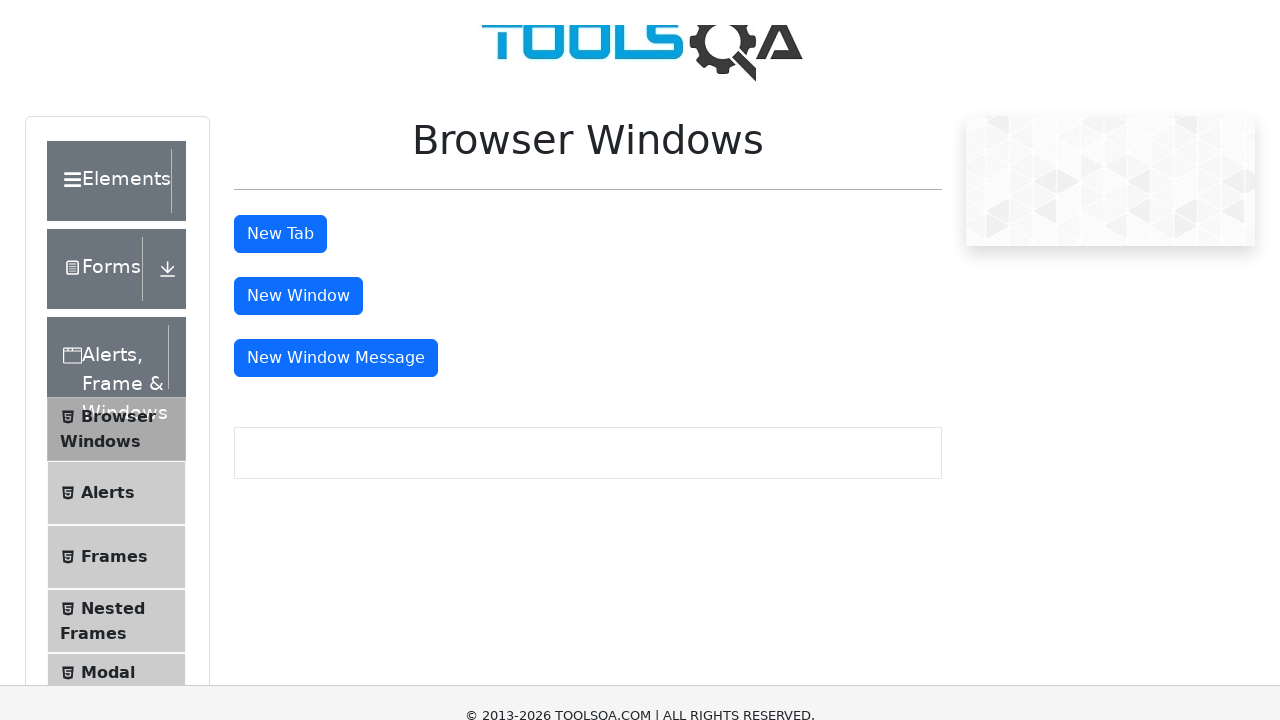

Clicked 'New Window' button to open new window at (298, 54) on xpath=//button[text()='New Window']
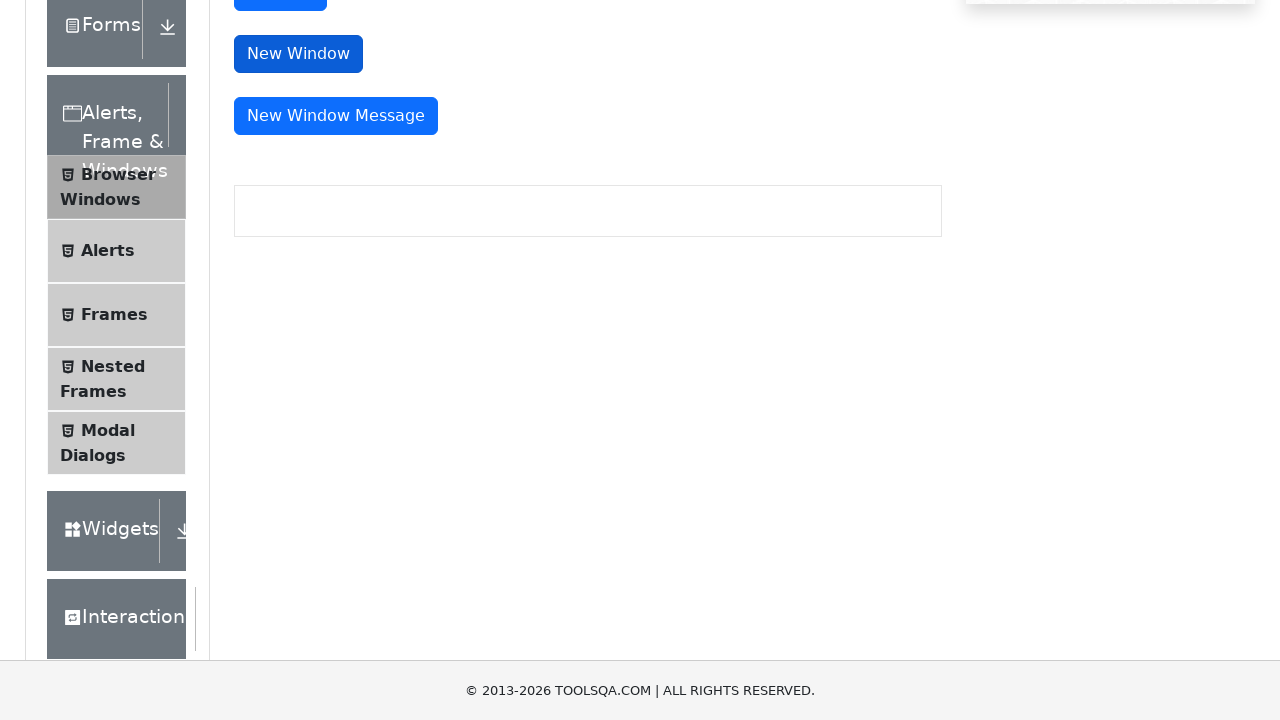

Captured reference to newly opened window
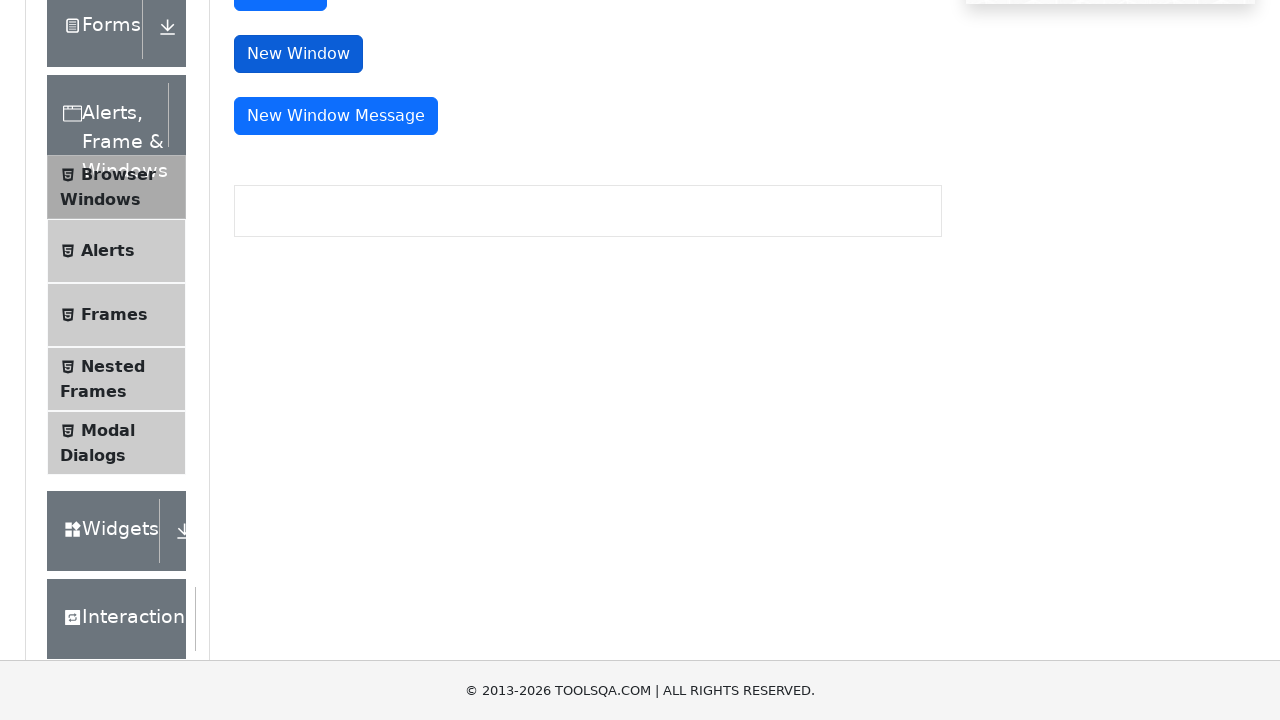

New window fully loaded
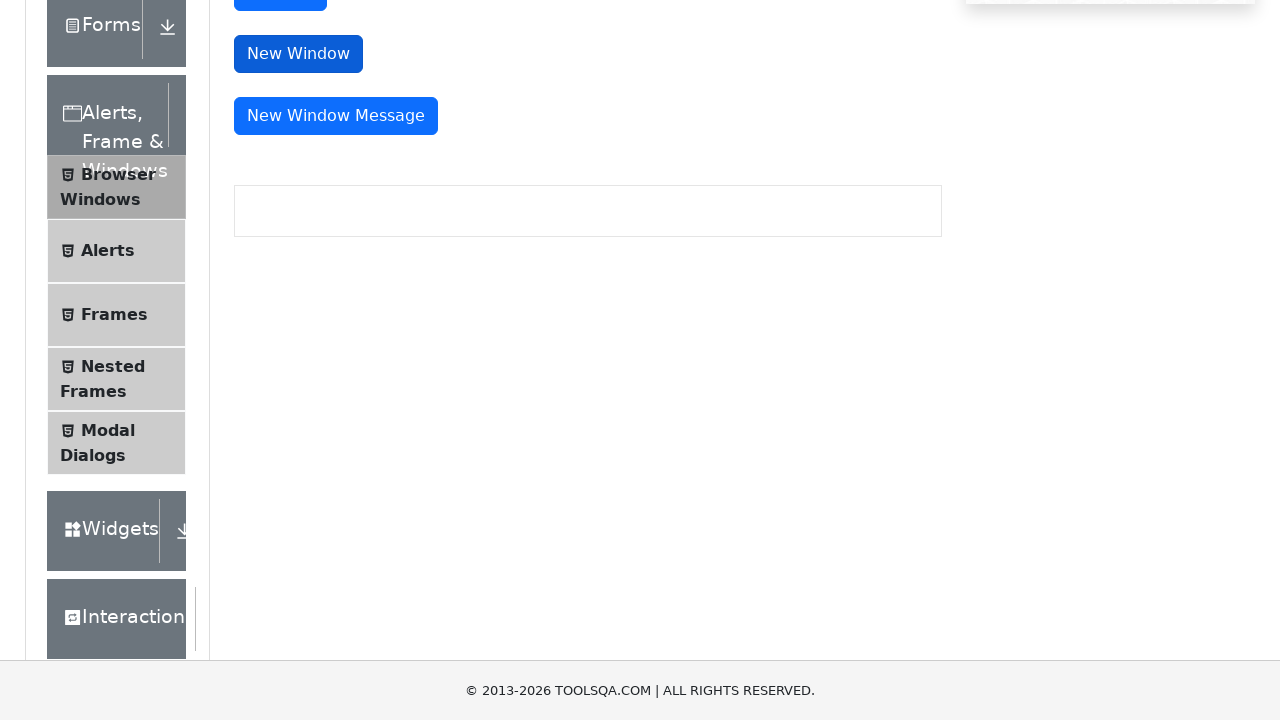

Switched focus to new window
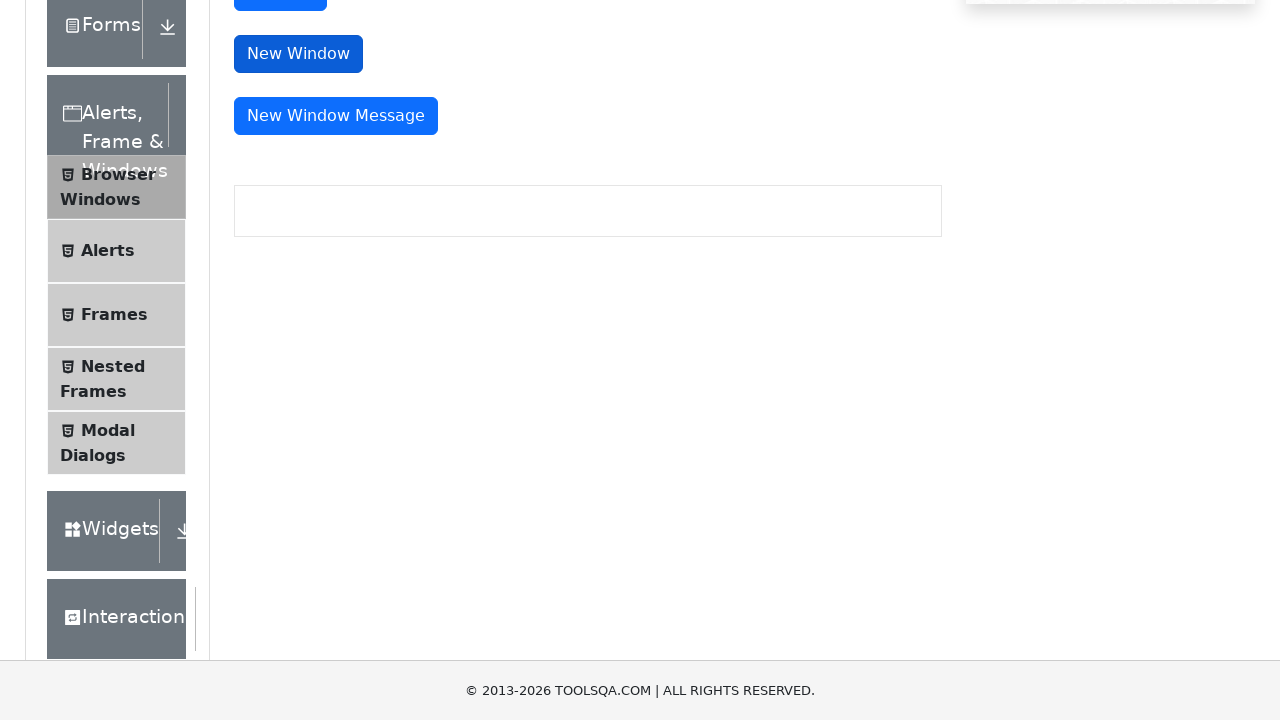

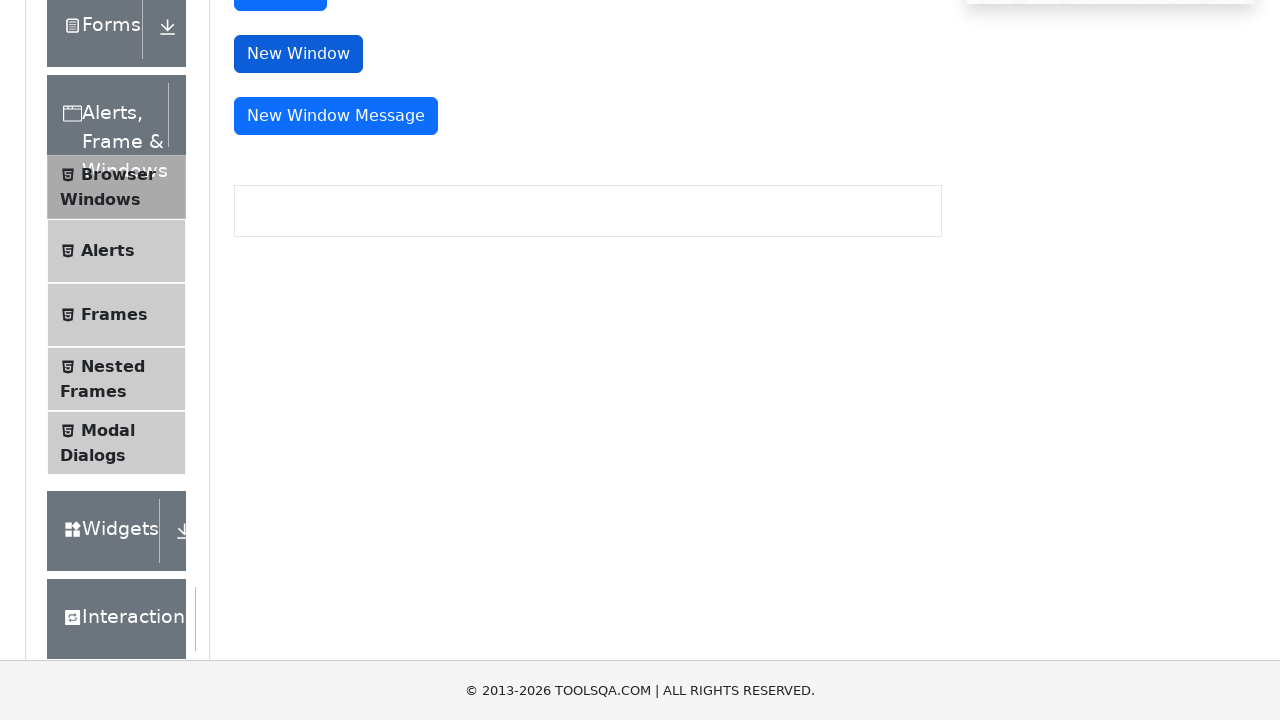